Tests clicking the Sitemap link in the site footer

Starting URL: https://www.freeconferencecall.com/en/us

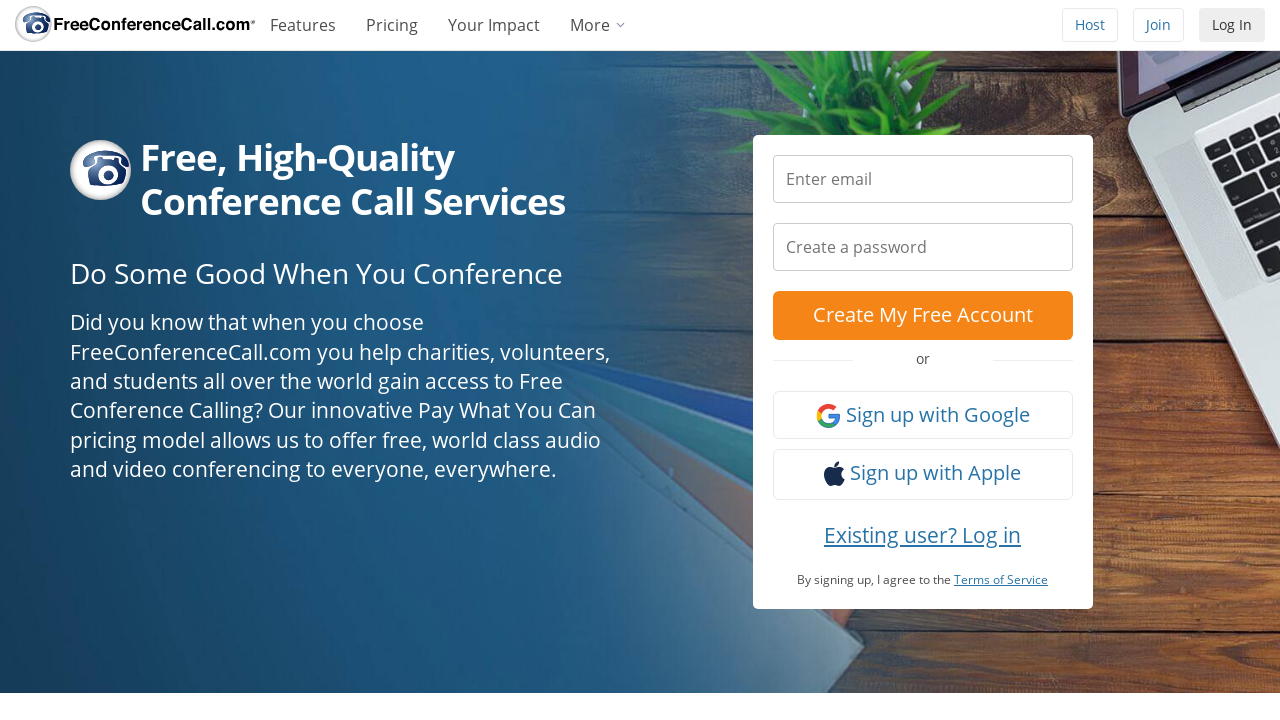

Navigated to Free Conference Call homepage
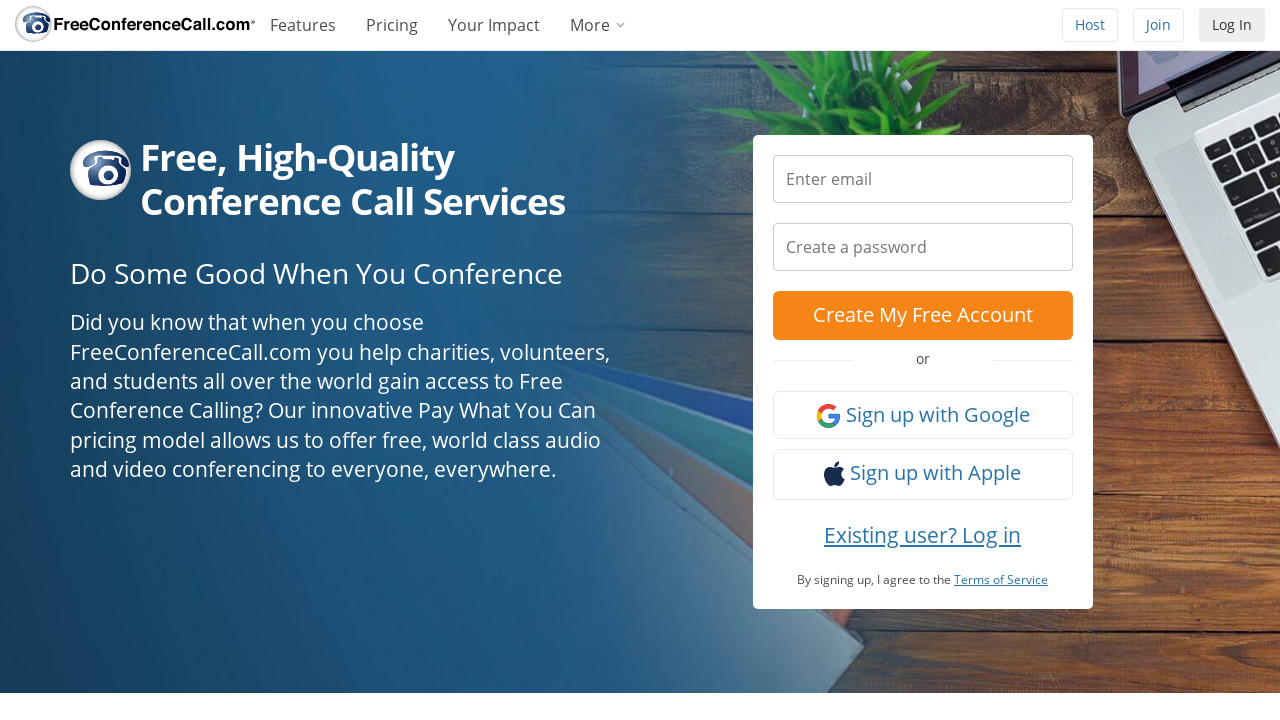

Clicked Sitemap link in site footer at (371, 629) on xpath=//*[@id="sitelegend"]/ul/li[2]/a
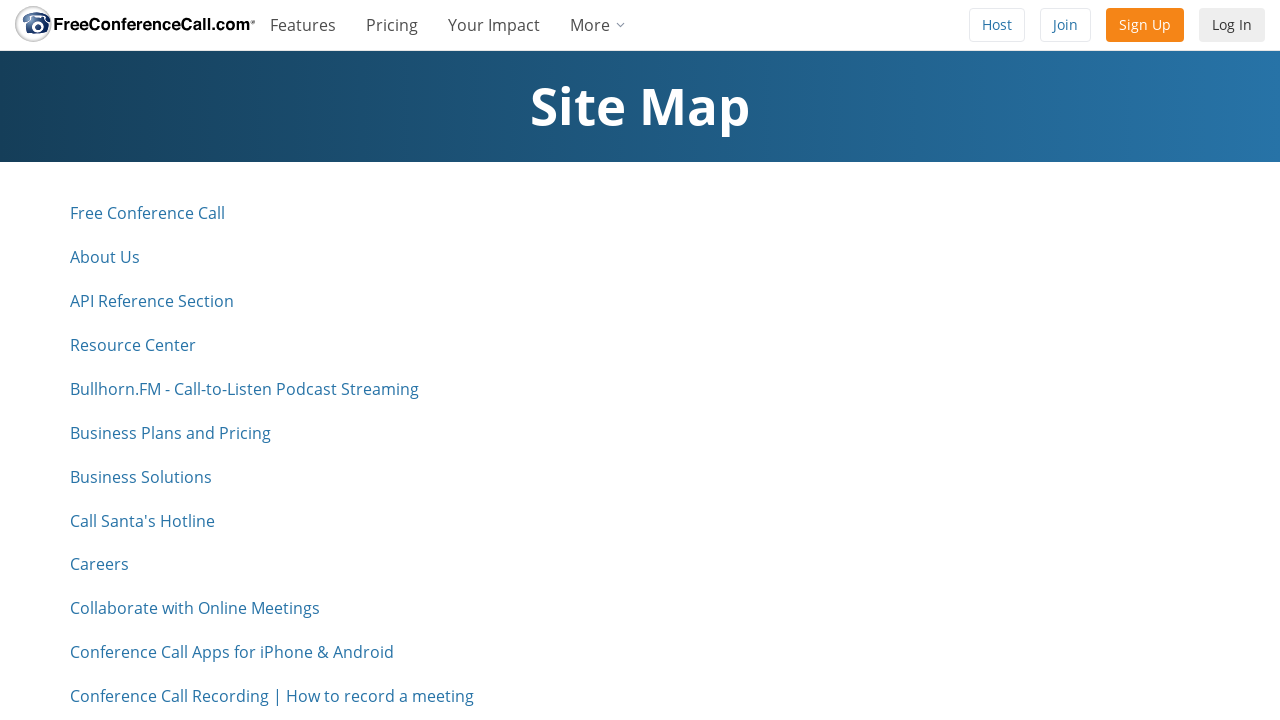

Page finished loading after clicking Sitemap link
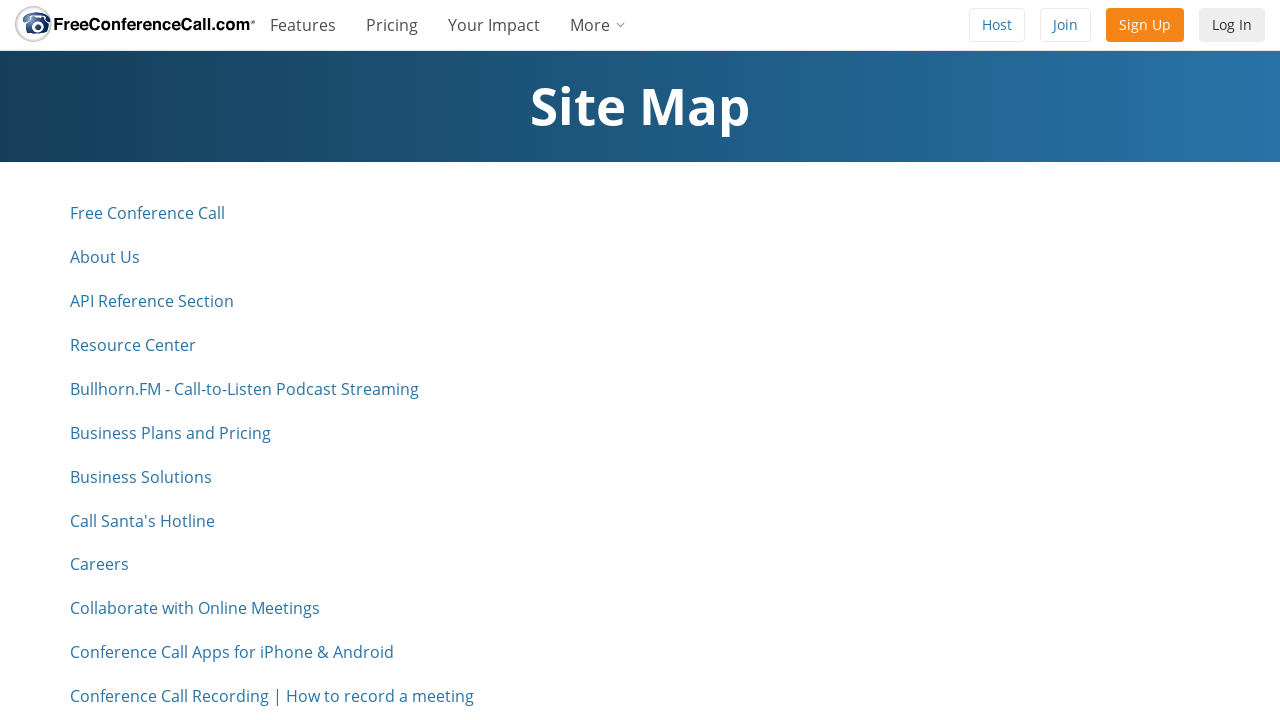

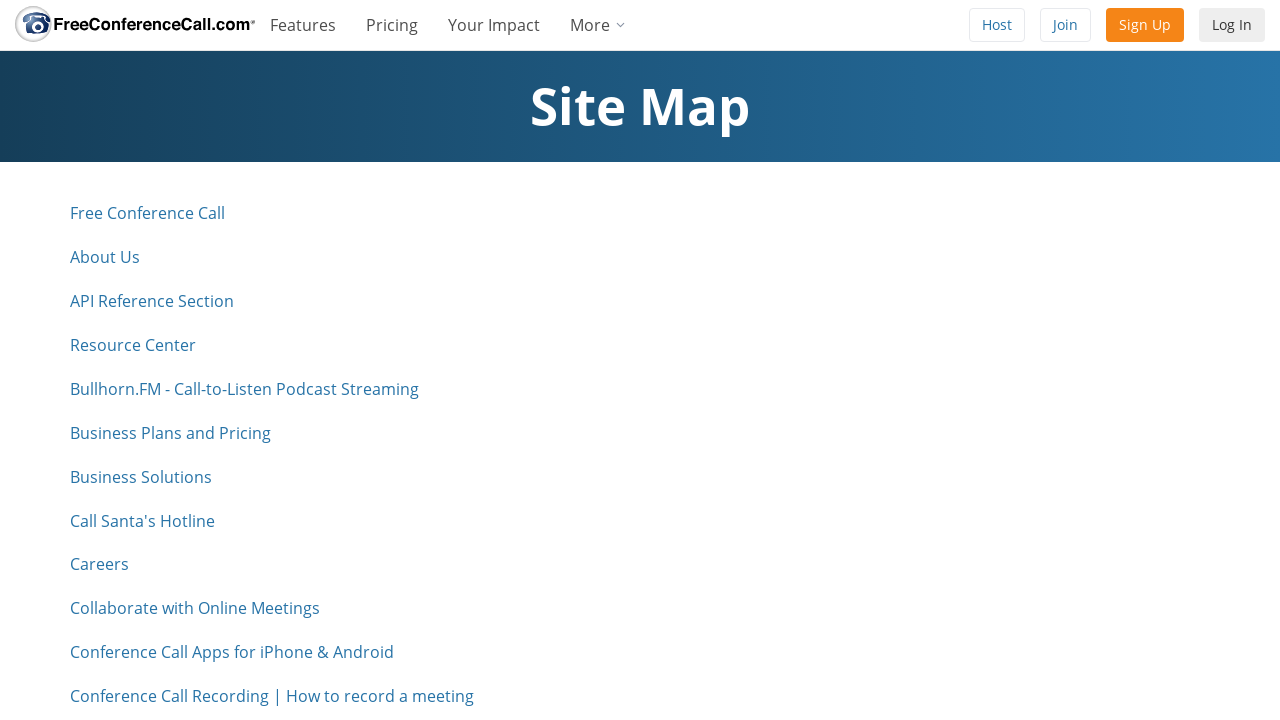